Tests scrolling functionality in a table, verifies that the sum of values in a column matches the displayed total

Starting URL: https://rahulshettyacademy.com/AutomationPractice/

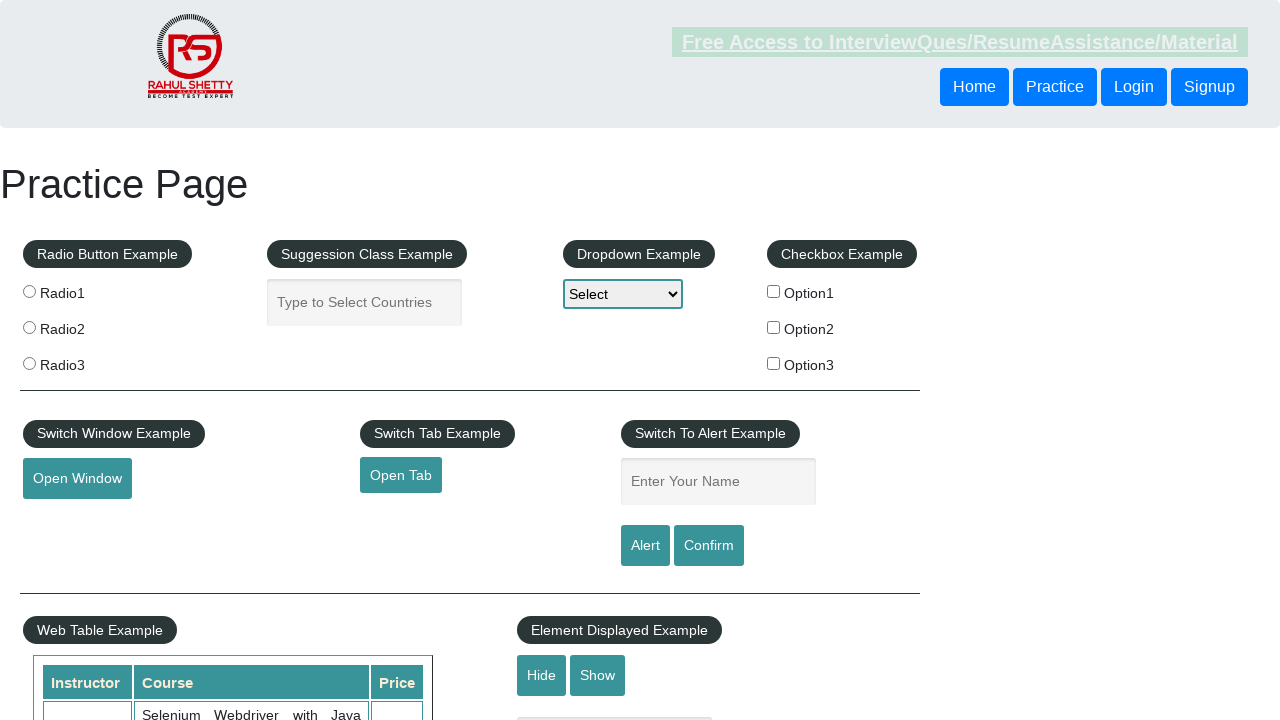

Scrolled down the page by 500 pixels
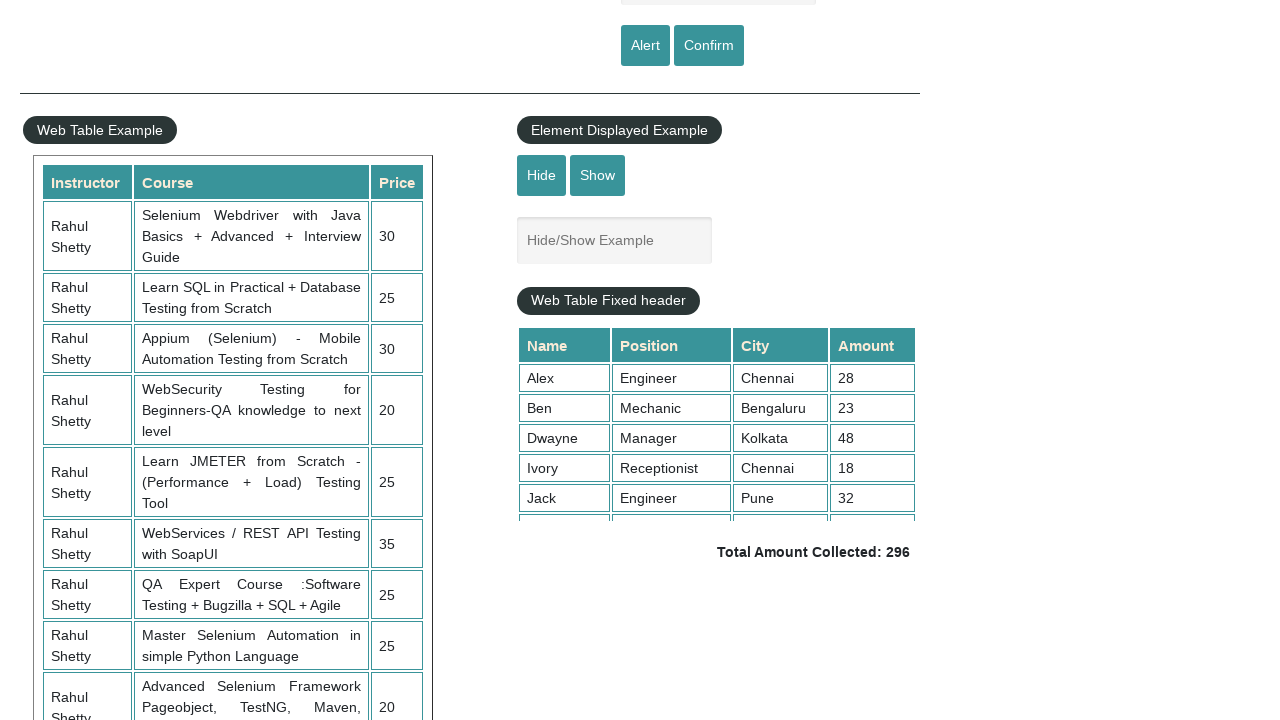

Scrolled within the fixed header table to position 1000
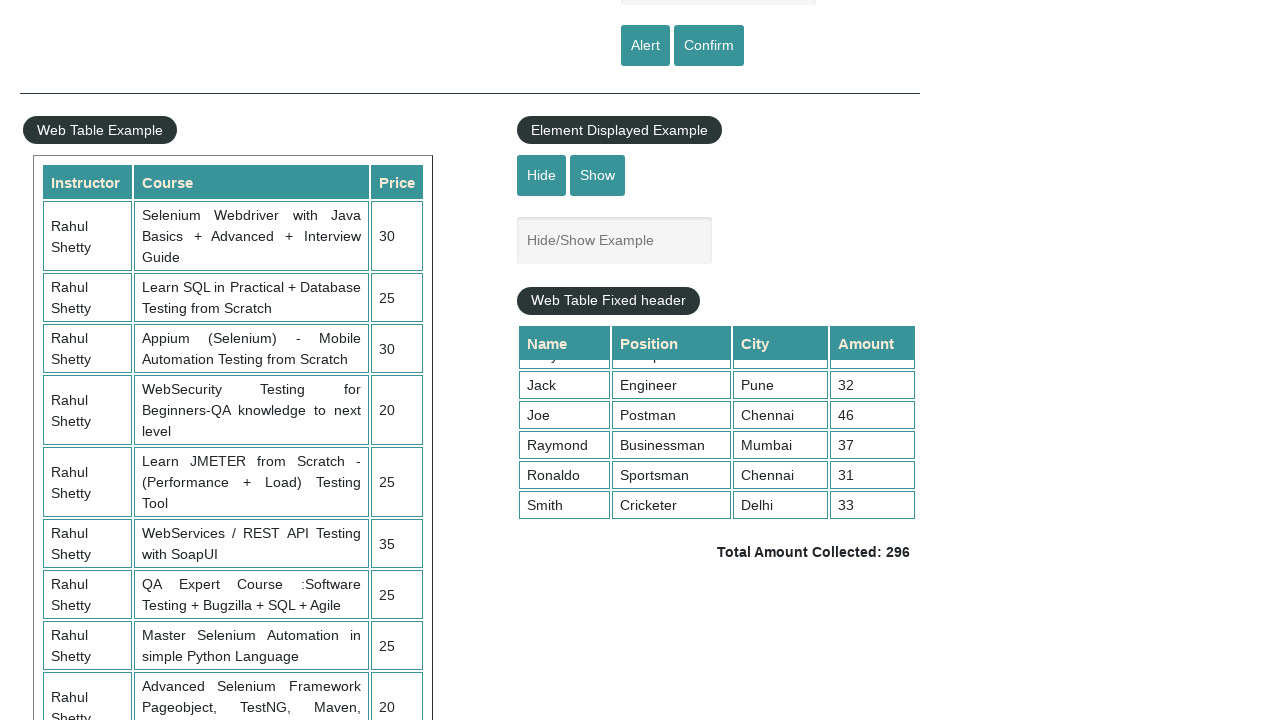

Retrieved all values from the 4th column of the table
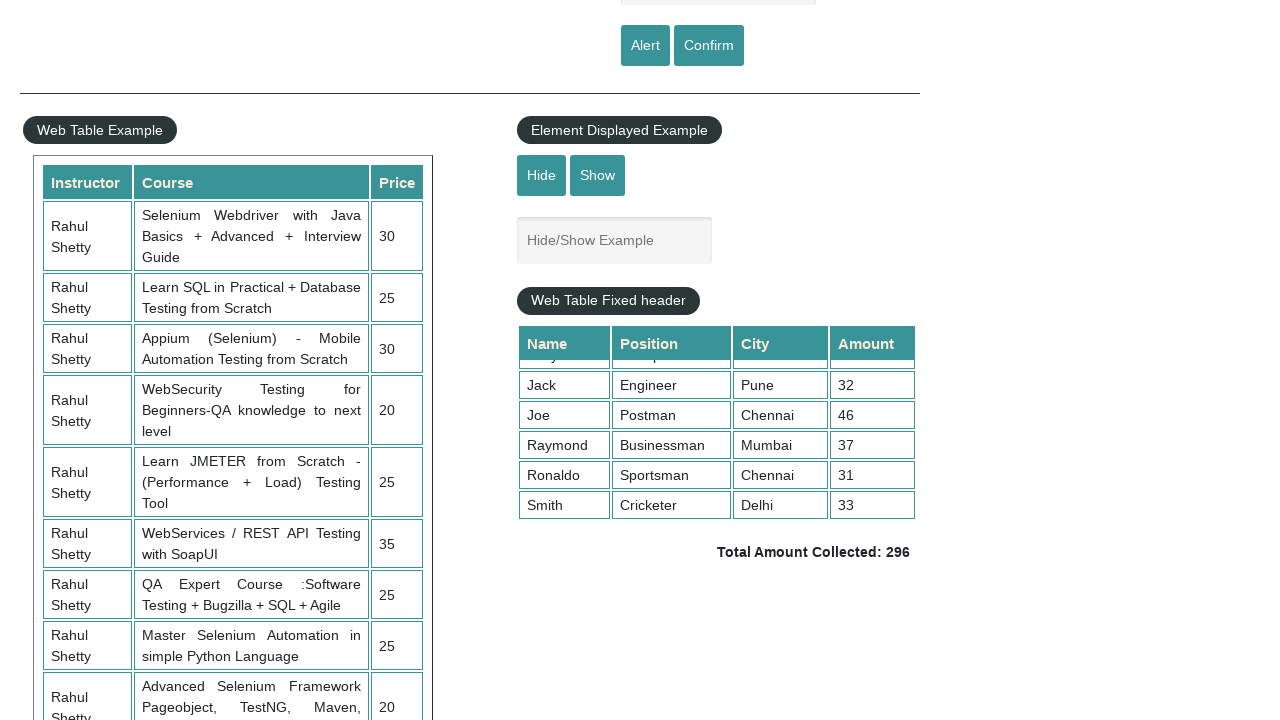

Calculated sum of column values: 296
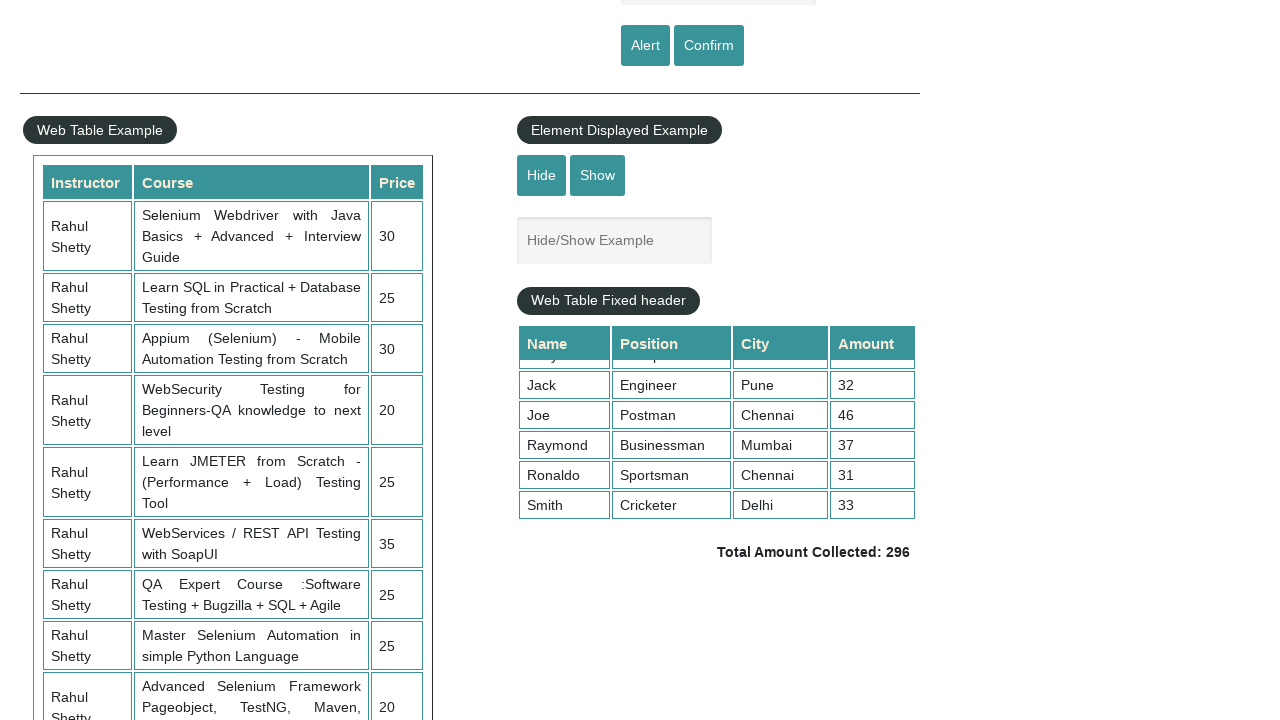

Retrieved total amount text from page
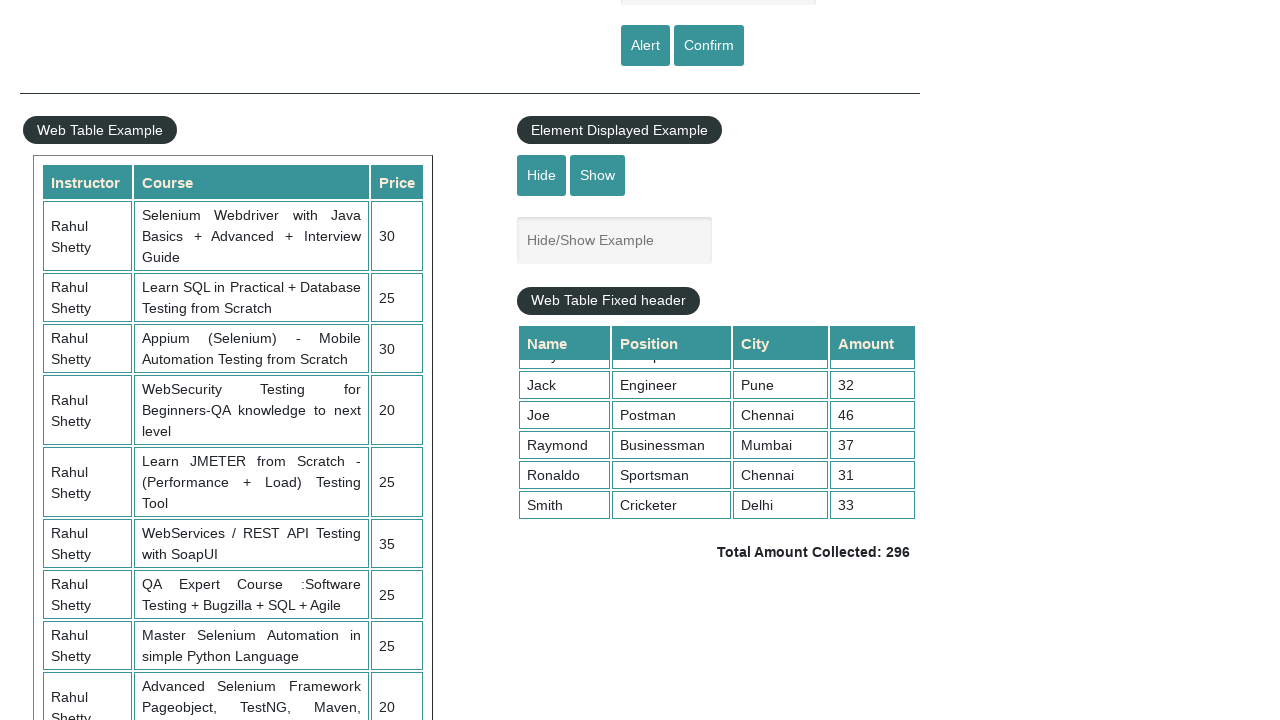

Parsed expected sum from total amount: 296
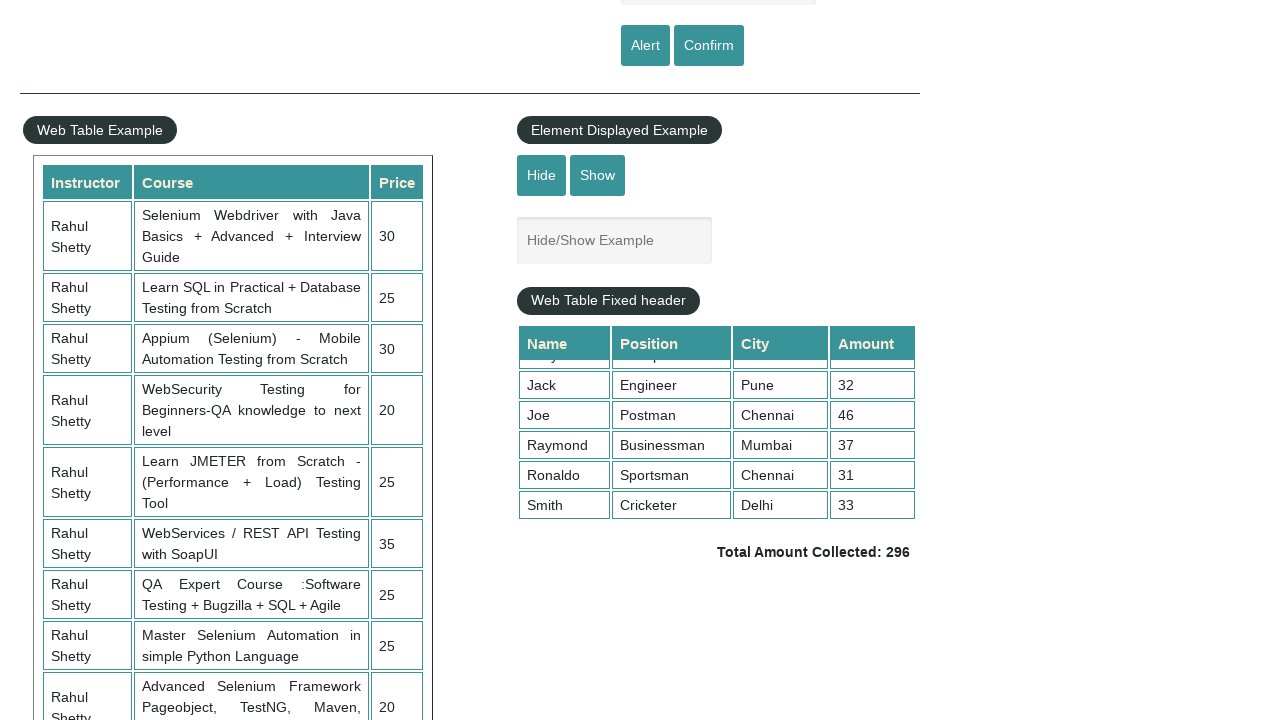

Verified that calculated sum (296) matches displayed total (296)
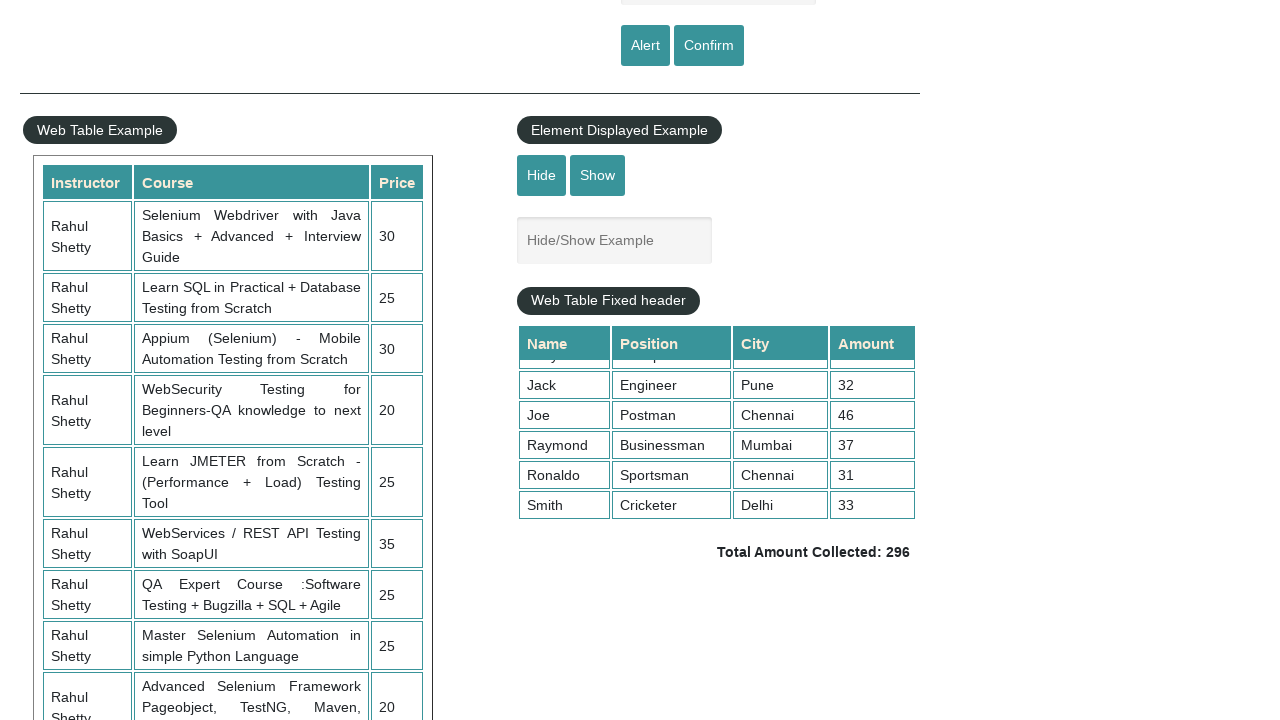

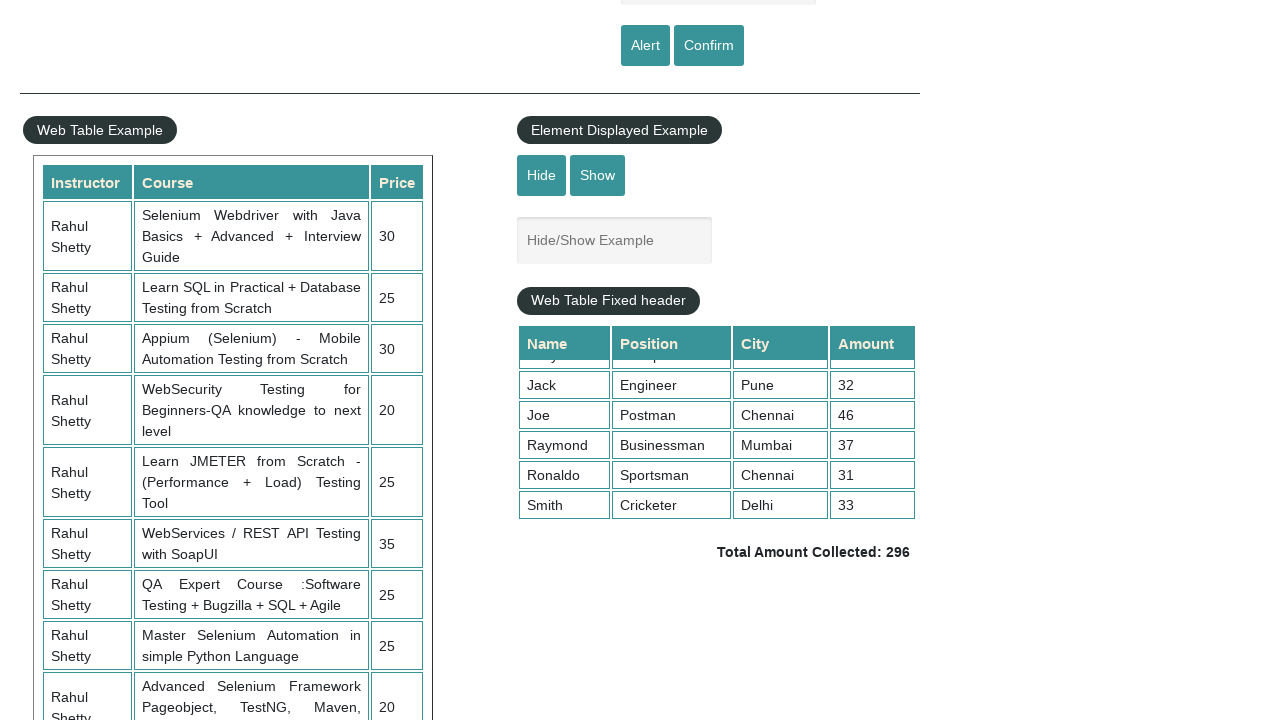